Tests double-click functionality by navigating to a basic elements page, scrolling to a double-clickable element, performing a double-click action, and handling the resulting alert

Starting URL: http://automationbykrishna.com/#

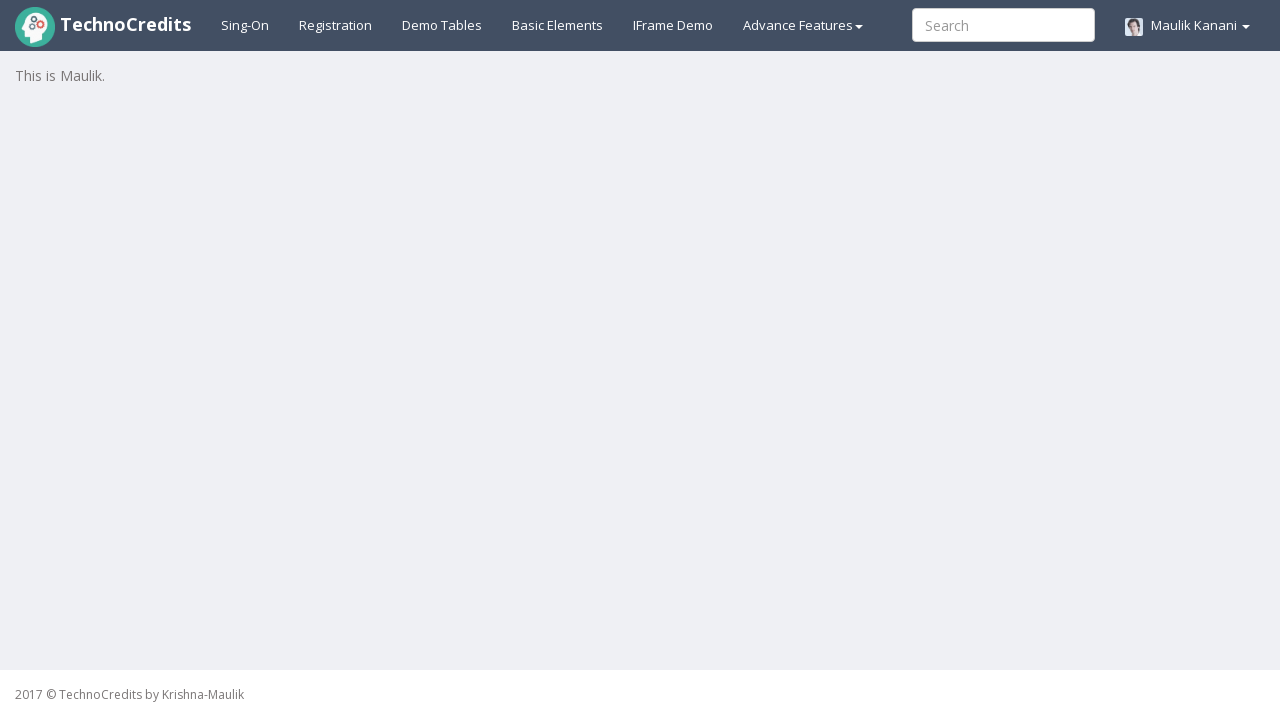

Waited for basic elements link to load
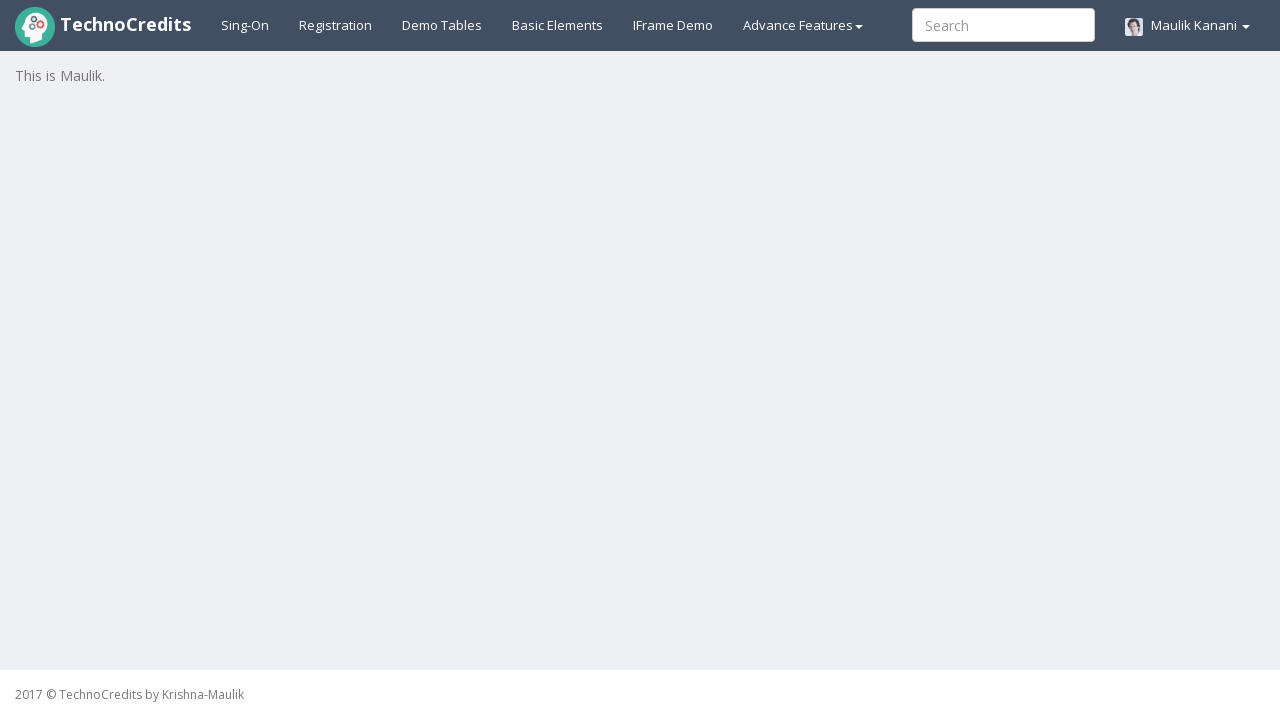

Clicked on basic elements link at (558, 25) on xpath=//a[@id='basicelements']
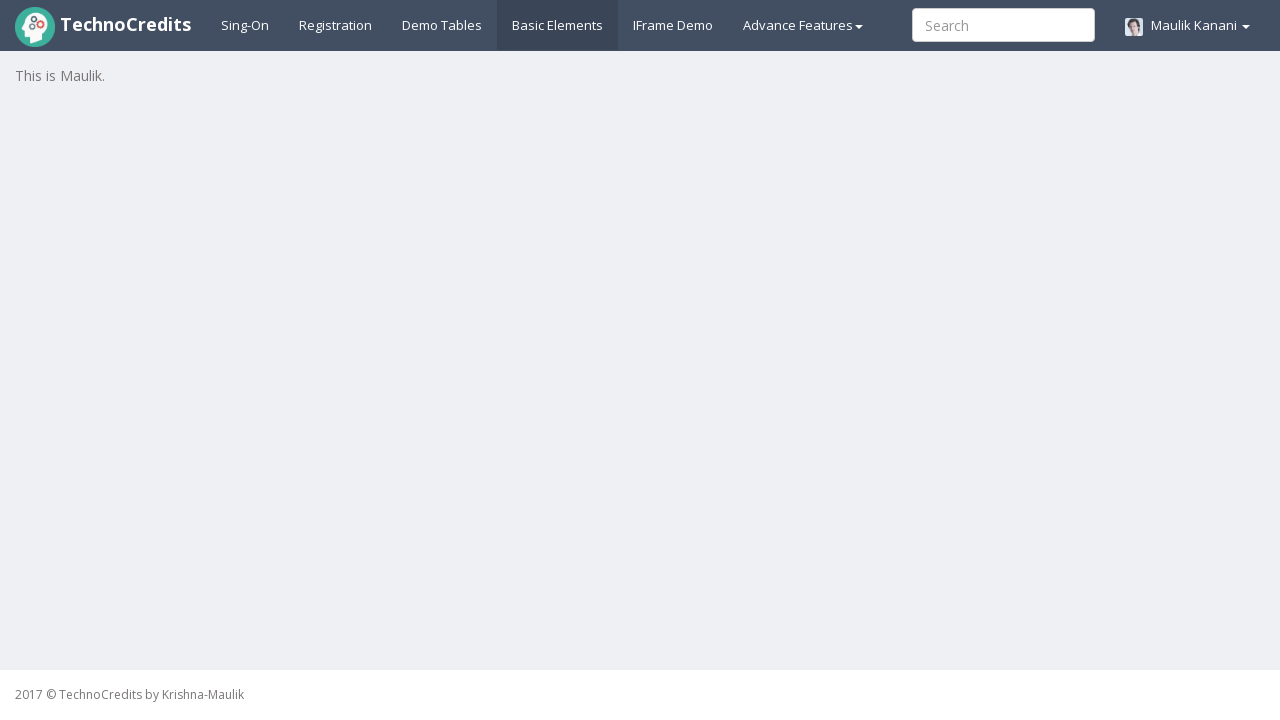

Scrolled down 1500 pixels to make double-clickable element visible
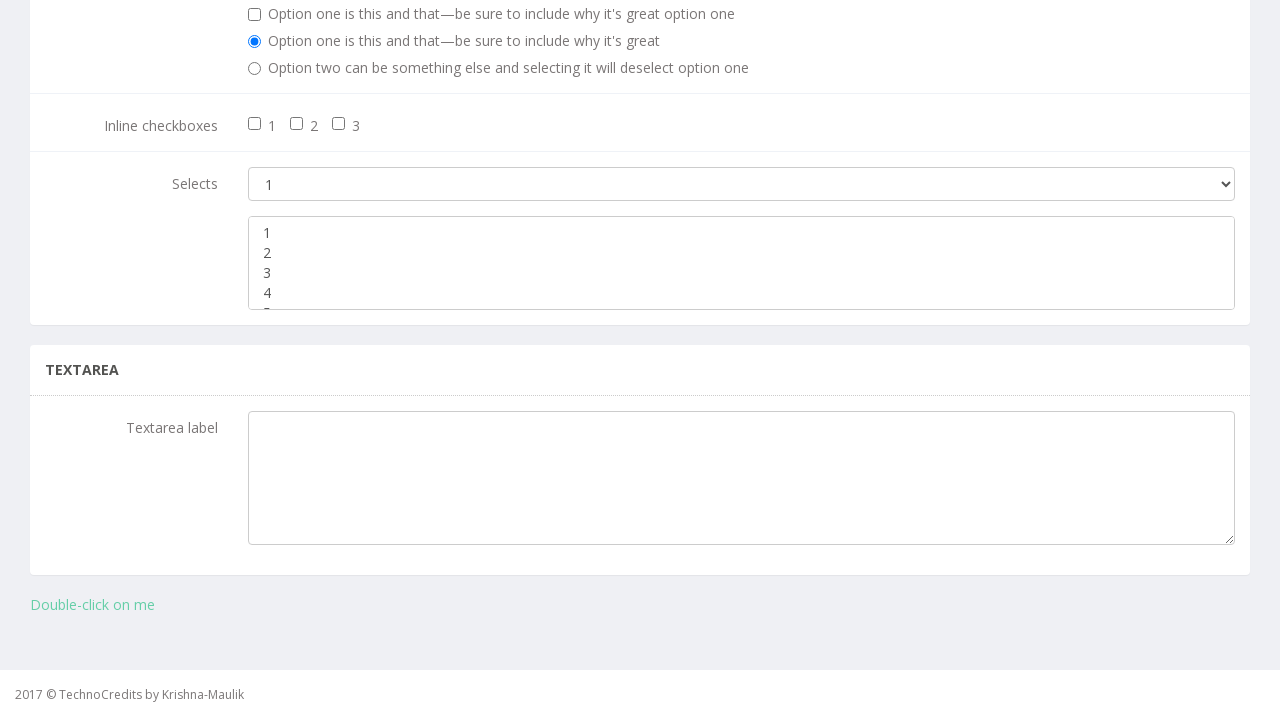

Located the double-clickable element
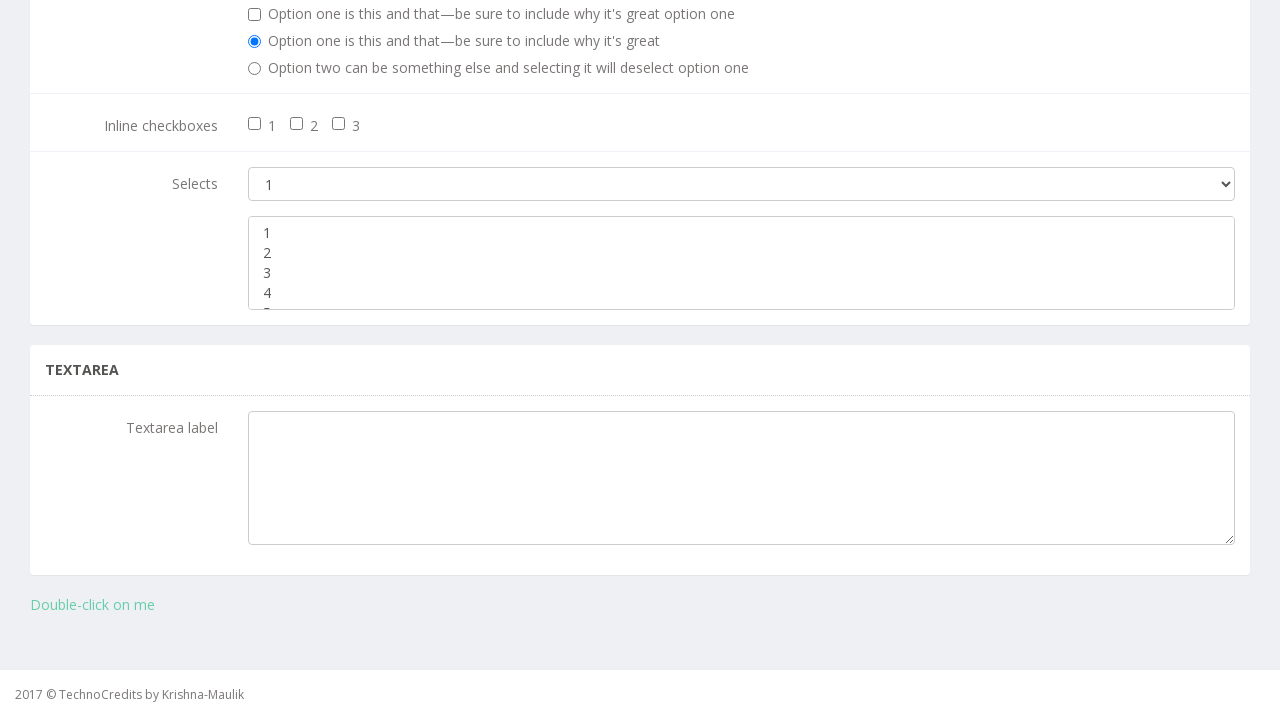

Performed double-click action on the element at (92, 605) on xpath=//a[text()='Double-click on me']
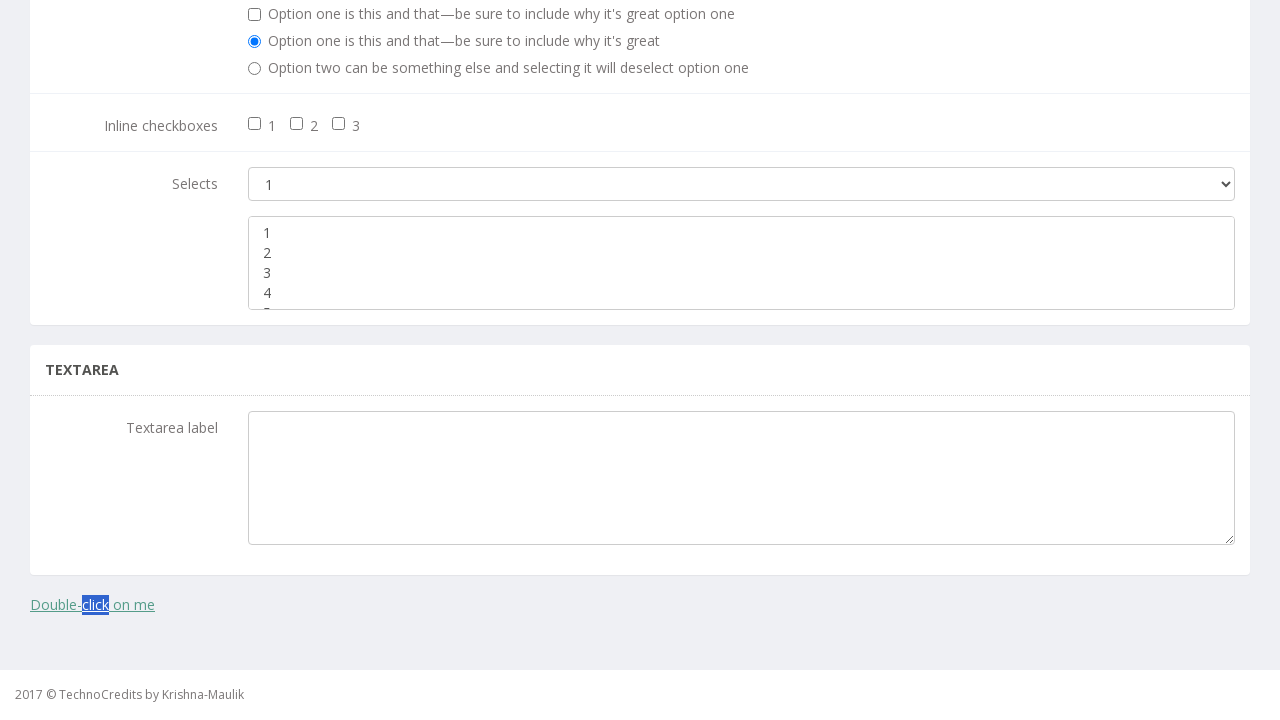

Set up alert handler to accept dialog
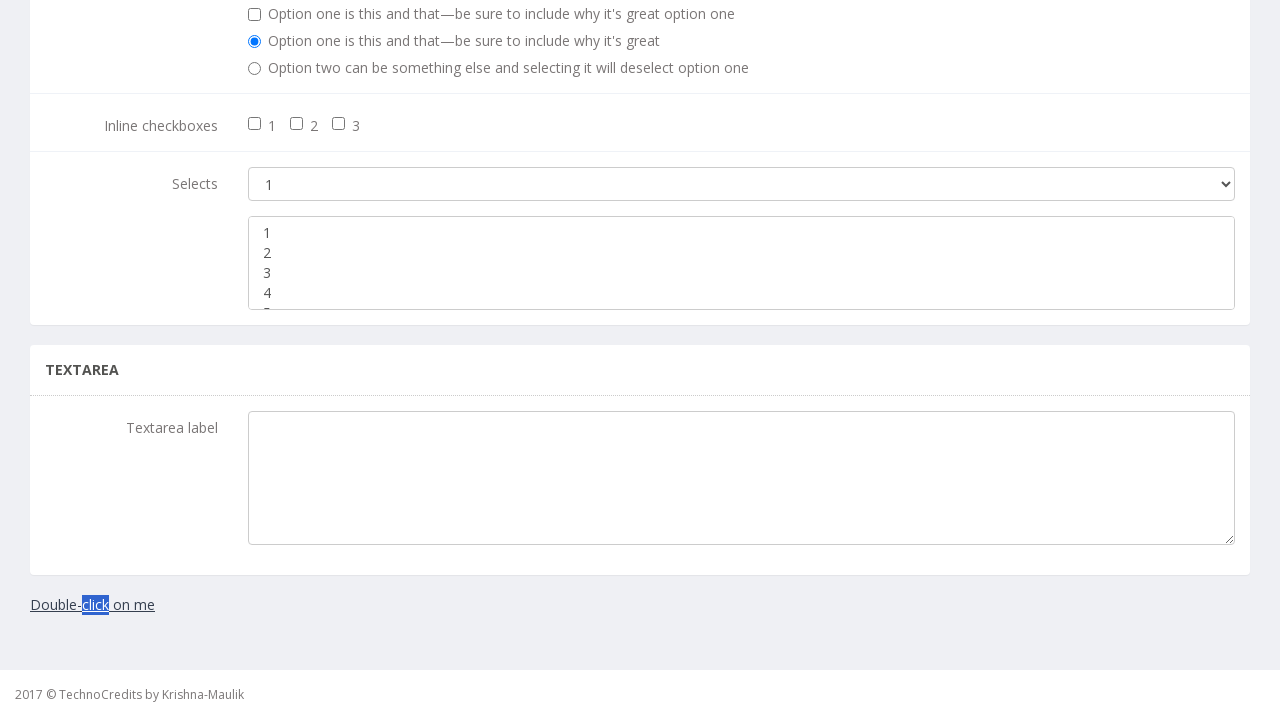

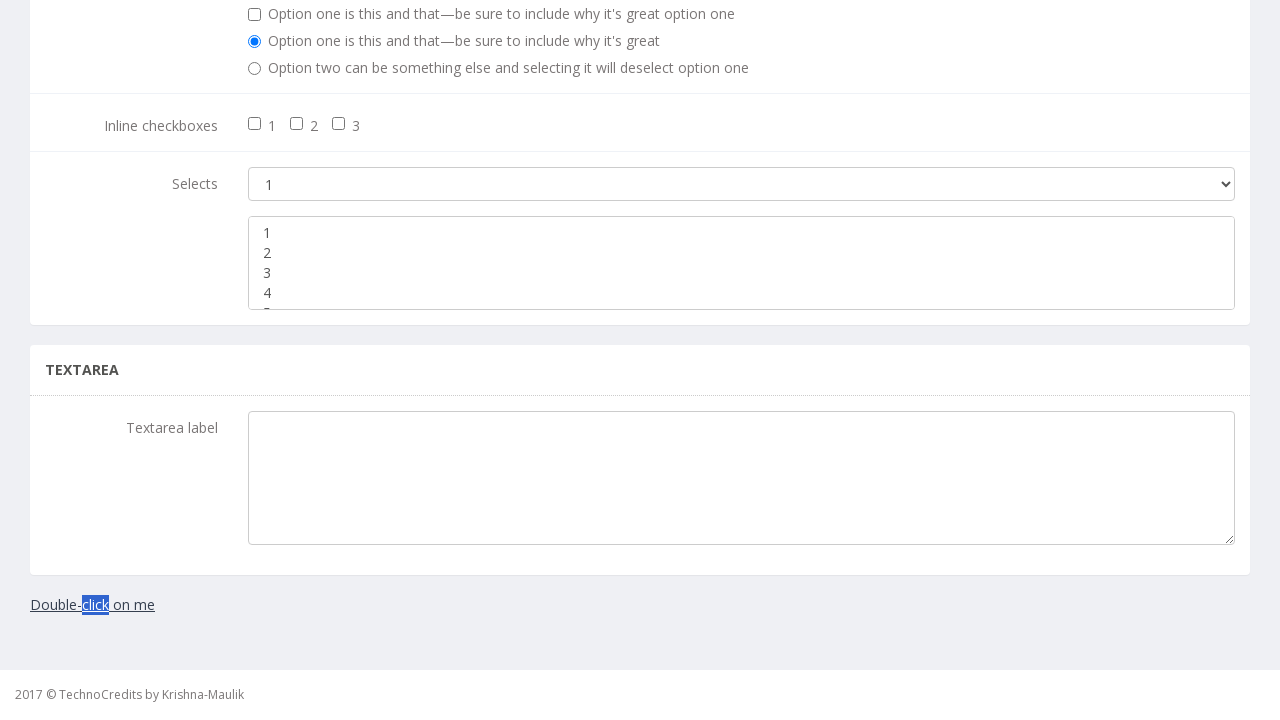